Tests new window handling by clicking a button that opens a new window and verifying content in the new window.

Starting URL: https://demoqa.com/browser-windows

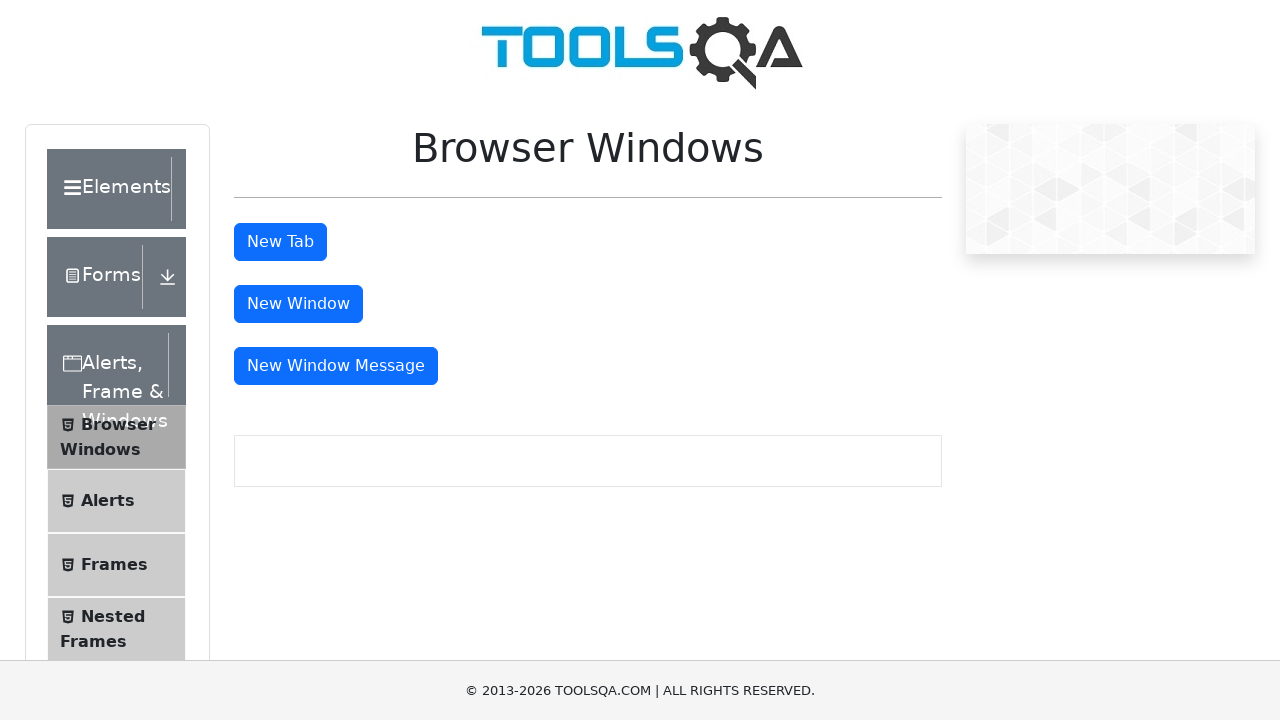

Clicked 'New Window' button to open a new window at (298, 304) on #windowButton
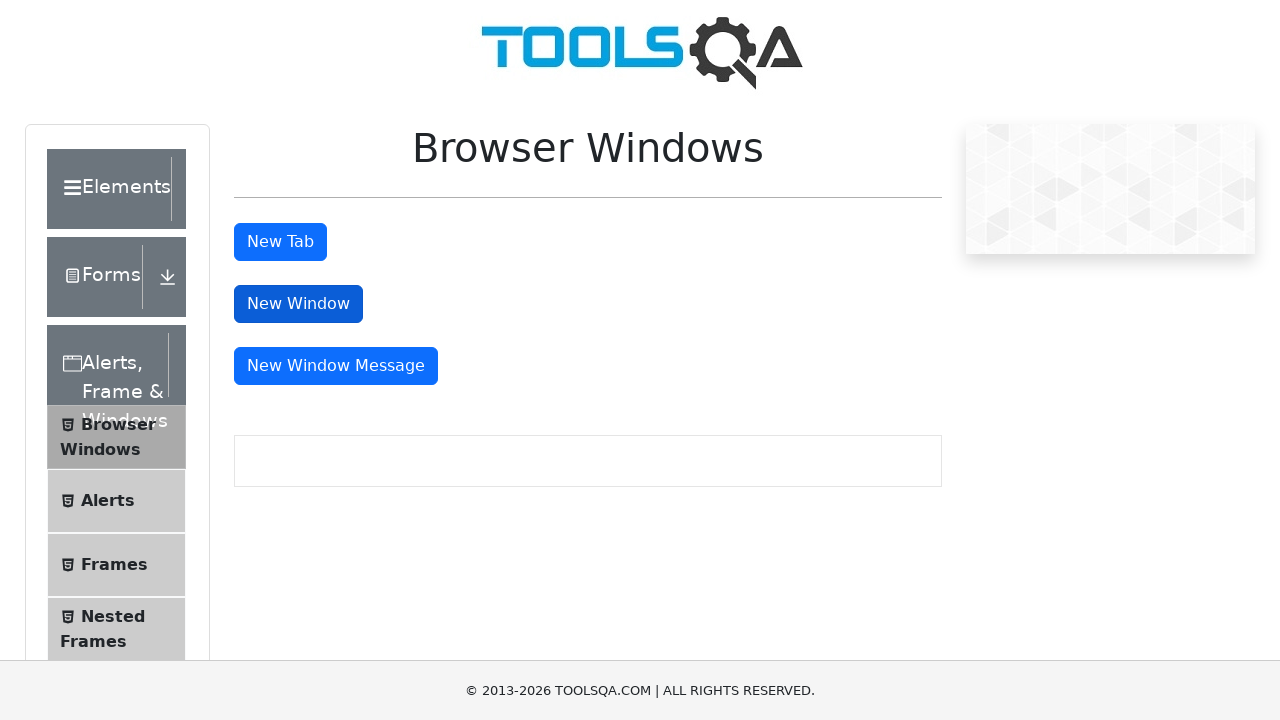

Captured new window/page instance
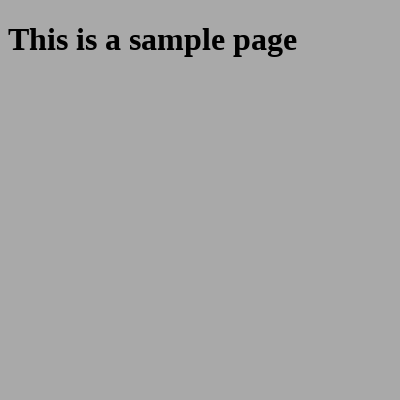

New window page fully loaded
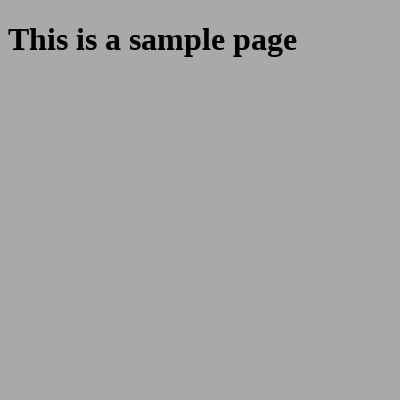

Located sample heading element in new window
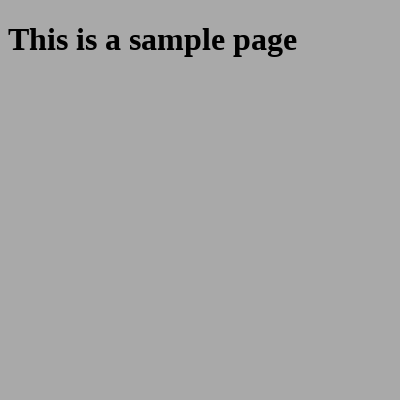

Verified new window heading text is 'This is a sample page'
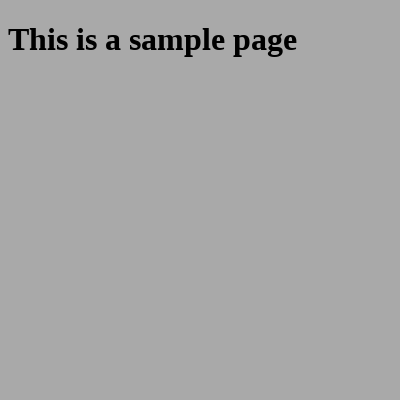

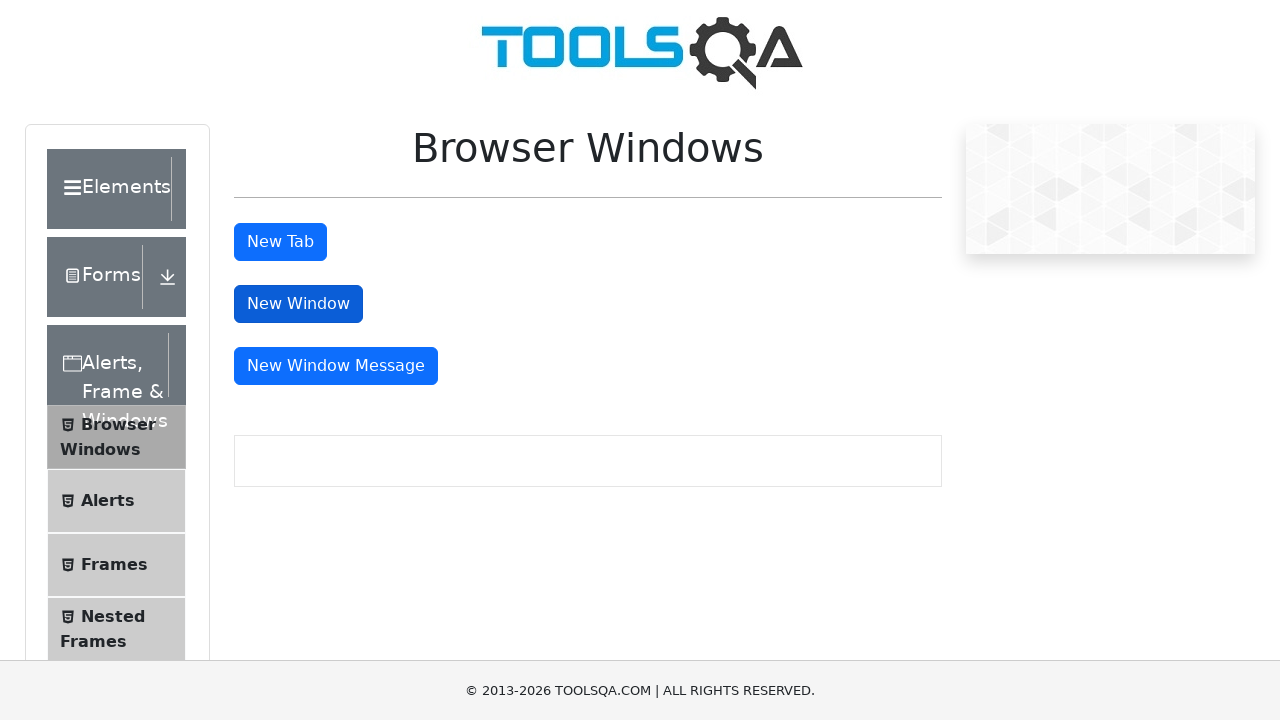